Tests a form that requires calculating the sum of two displayed numbers and selecting the result from a dropdown before submitting

Starting URL: http://suninjuly.github.io/selects1.html

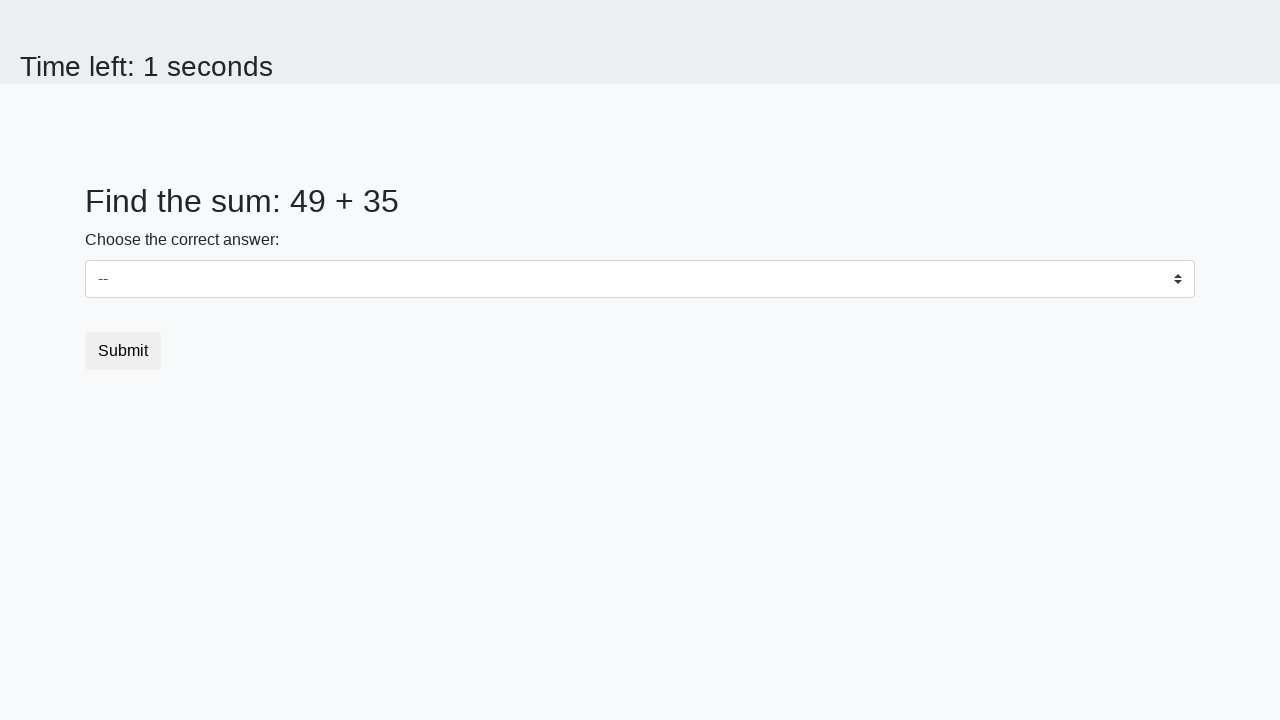

Retrieved first number from #num1 element
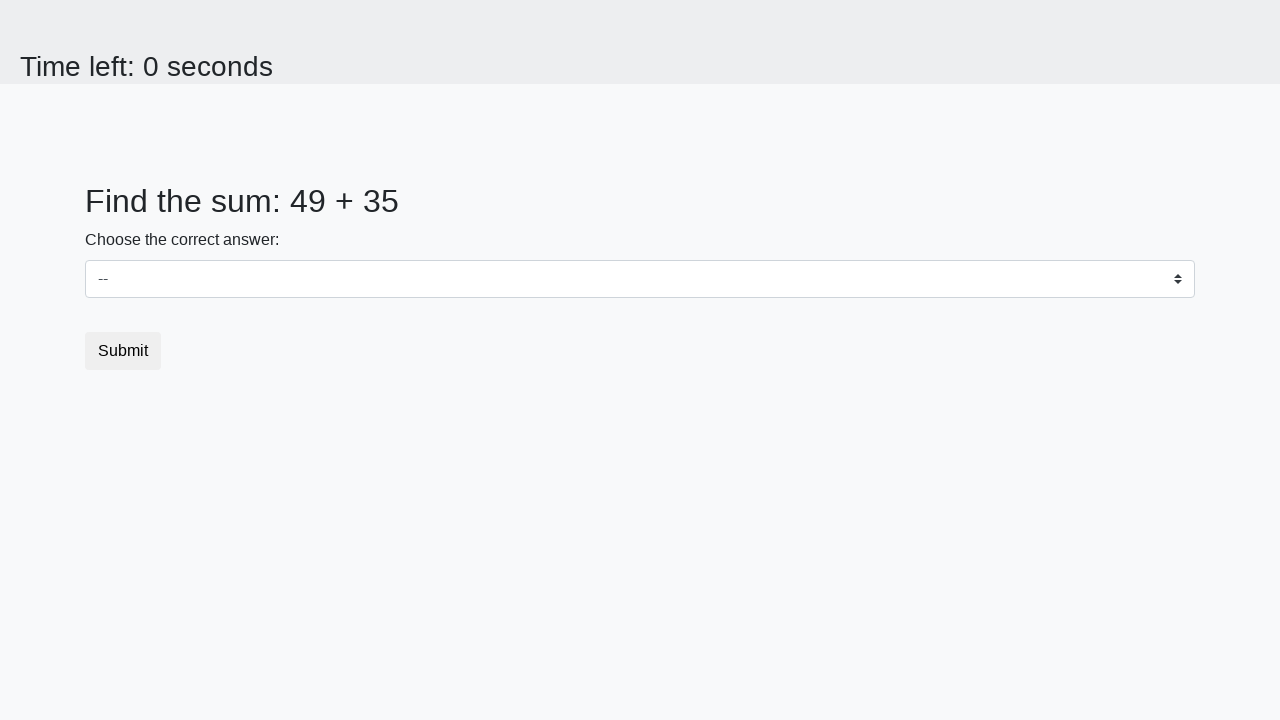

Retrieved second number from #num2 element
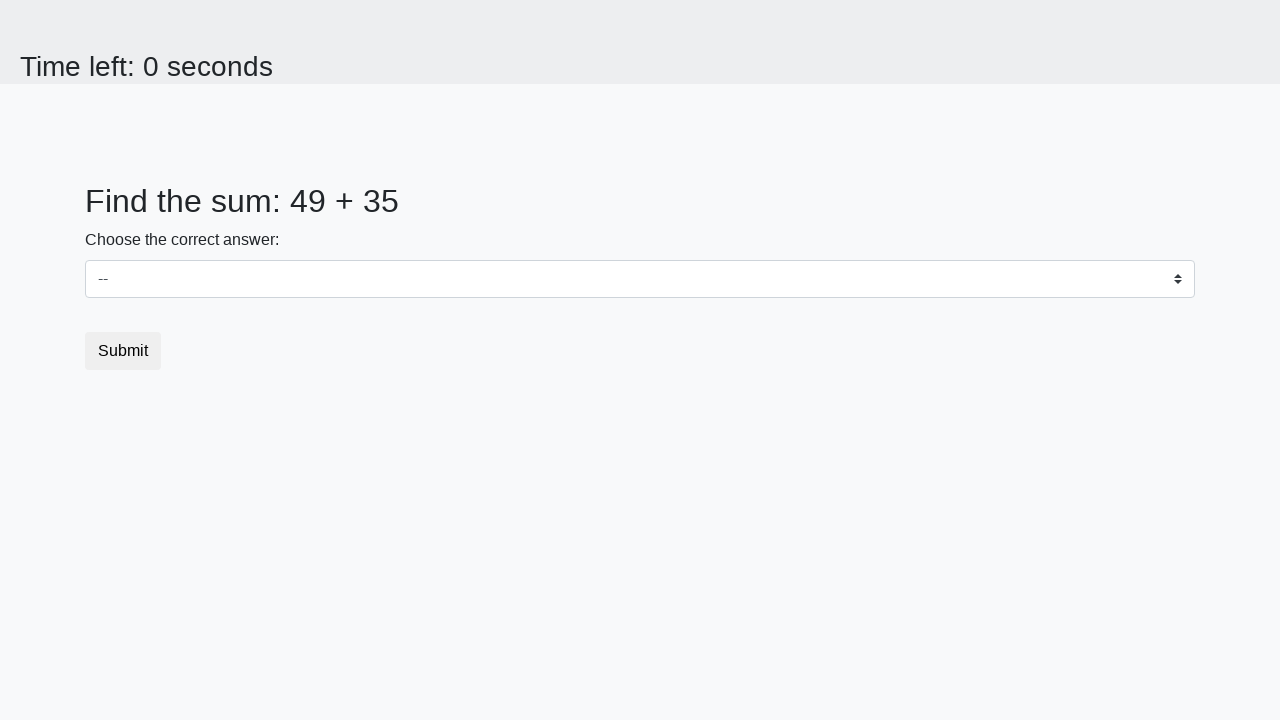

Calculated sum of 49 + 35 = 84
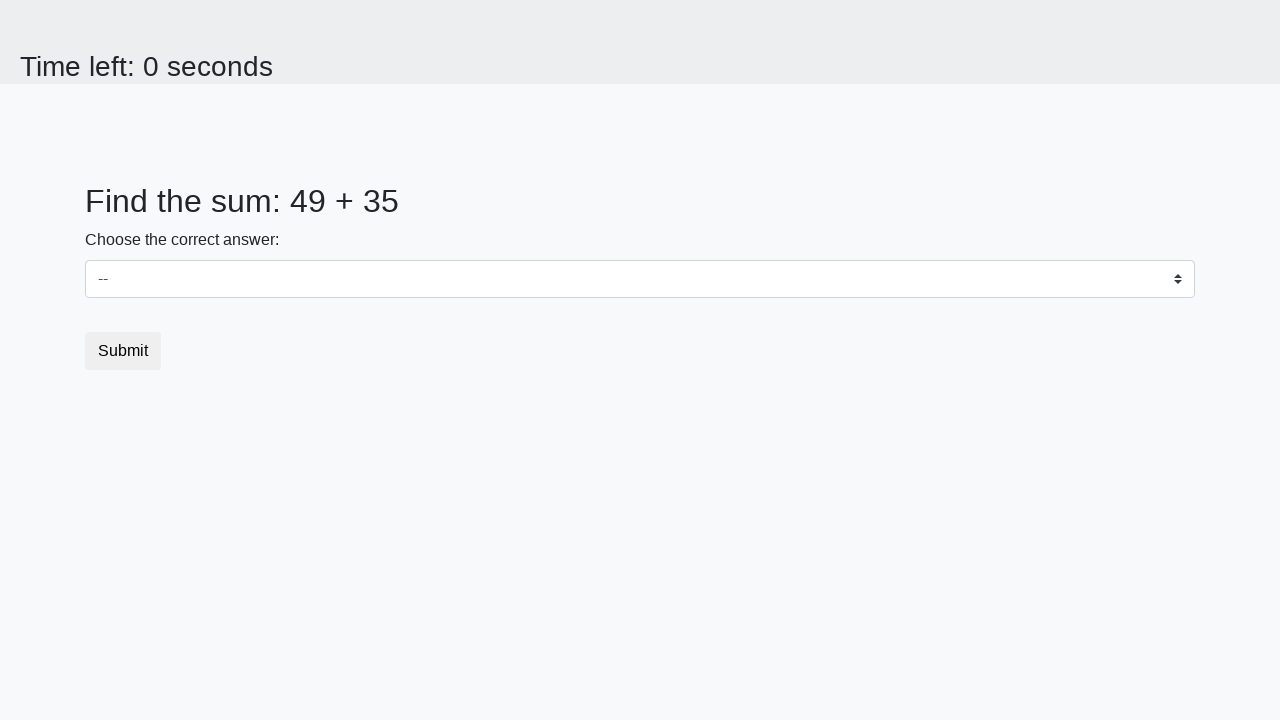

Selected 84 from dropdown menu on #dropdown
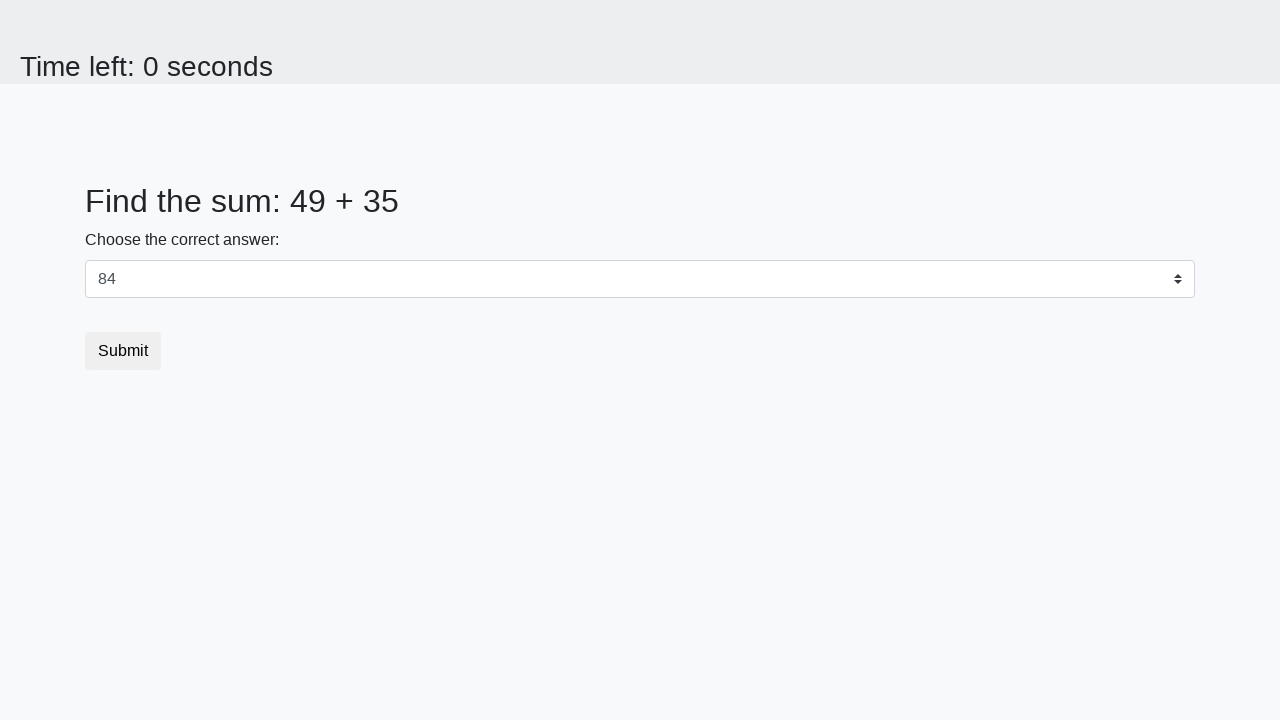

Clicked submit button to complete form at (123, 351) on button[type='submit']
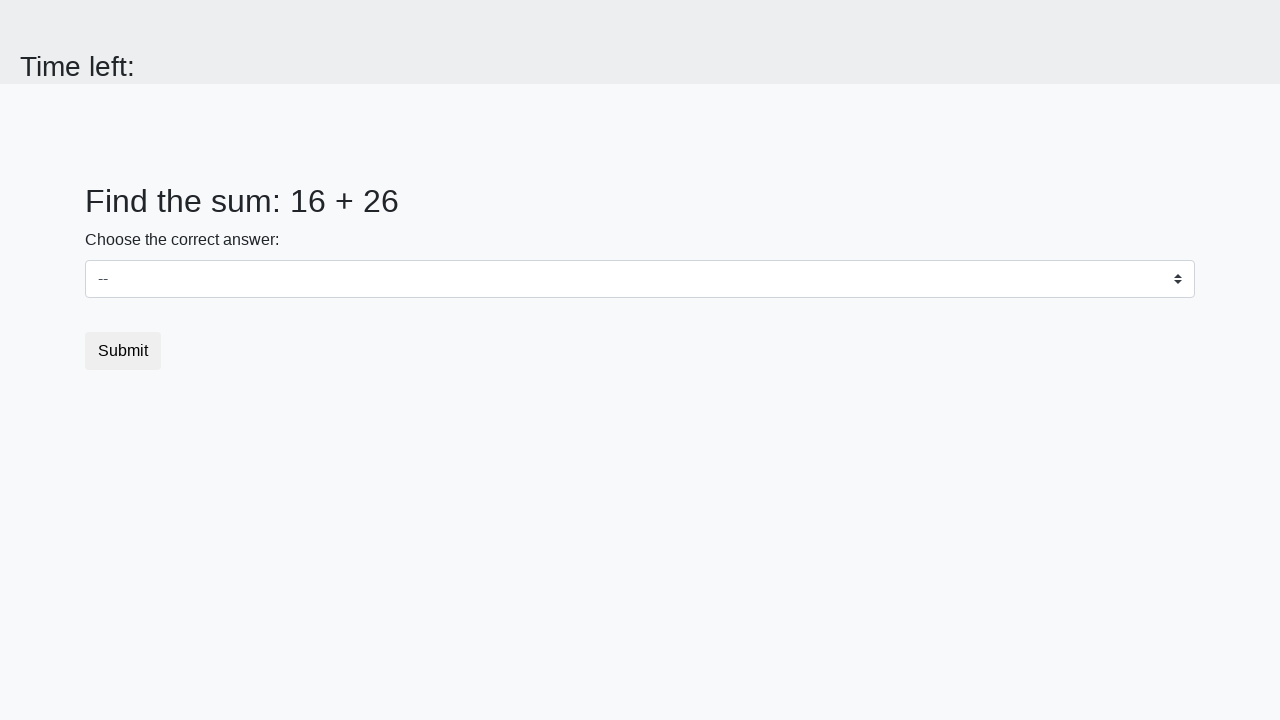

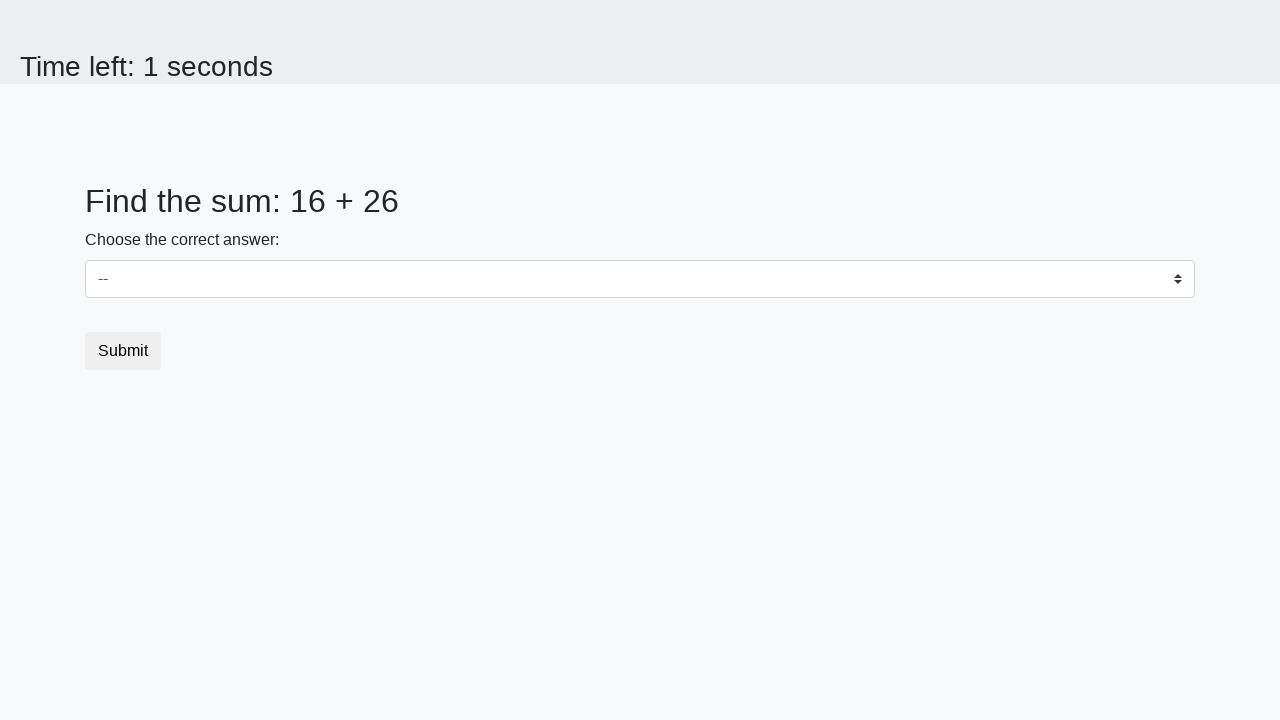